Tests calculator dividing 17 / 0, expecting null result for division by zero

Starting URL: https://www.globalsqa.com/angularJs-protractor/SimpleCalculator/

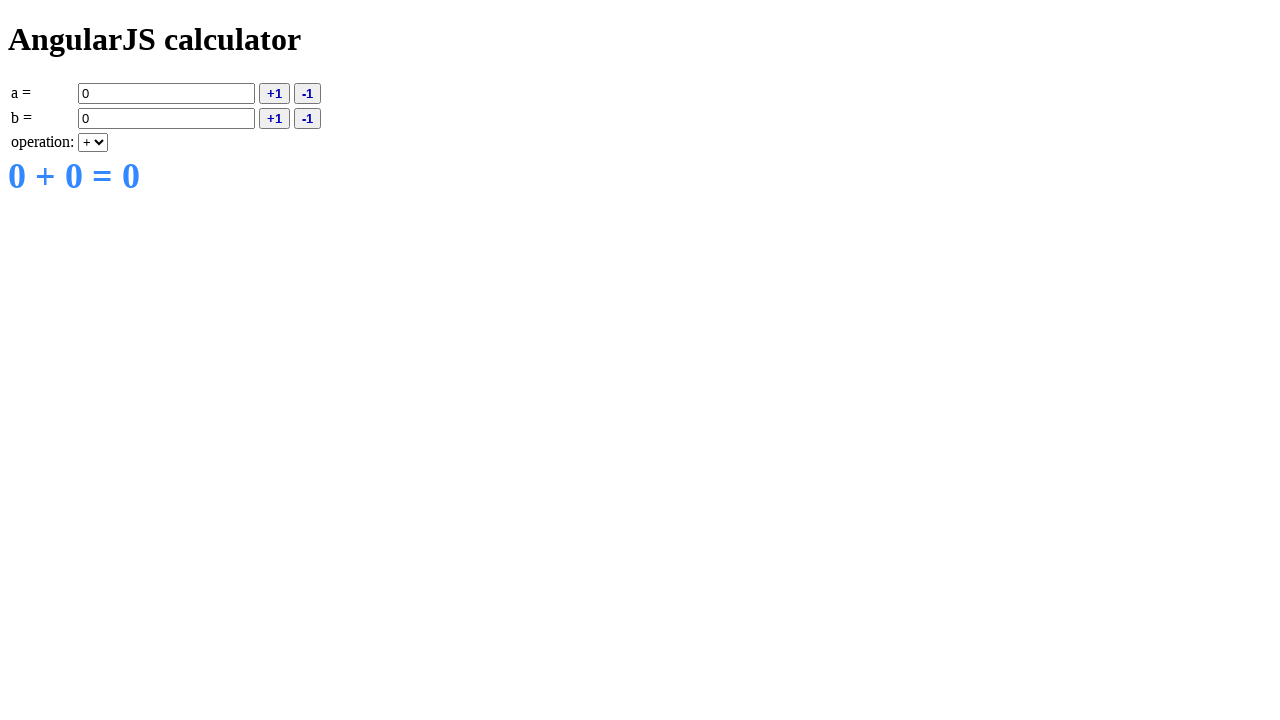

Entered 17 in field A on input[ng-model='a']
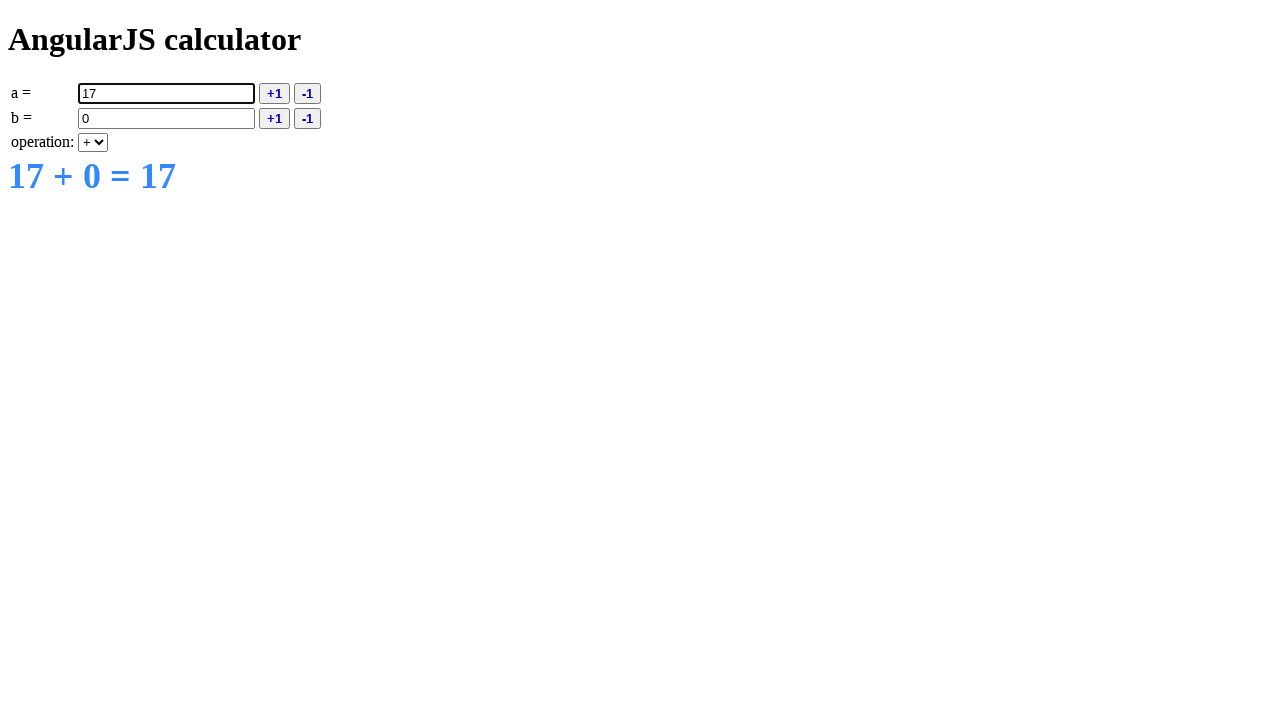

Selected division (/) operation on select[ng-model='operation']
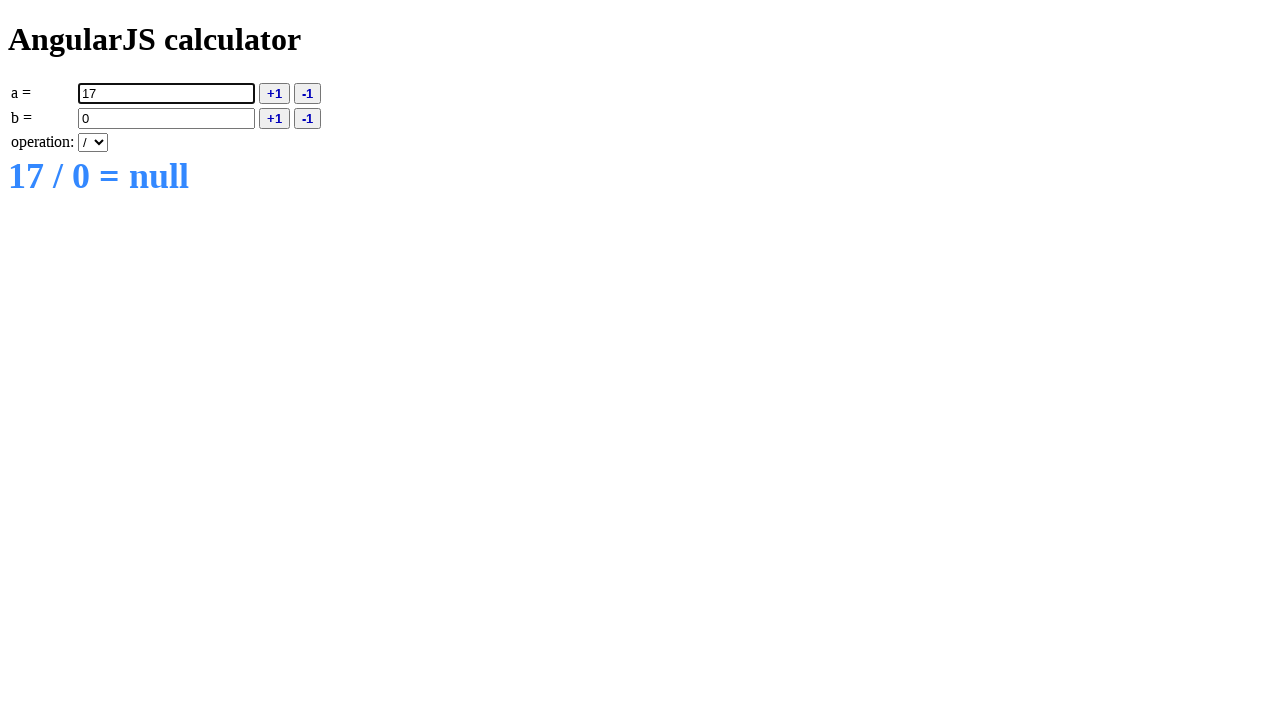

Entered 0 in field B on input[ng-model='b']
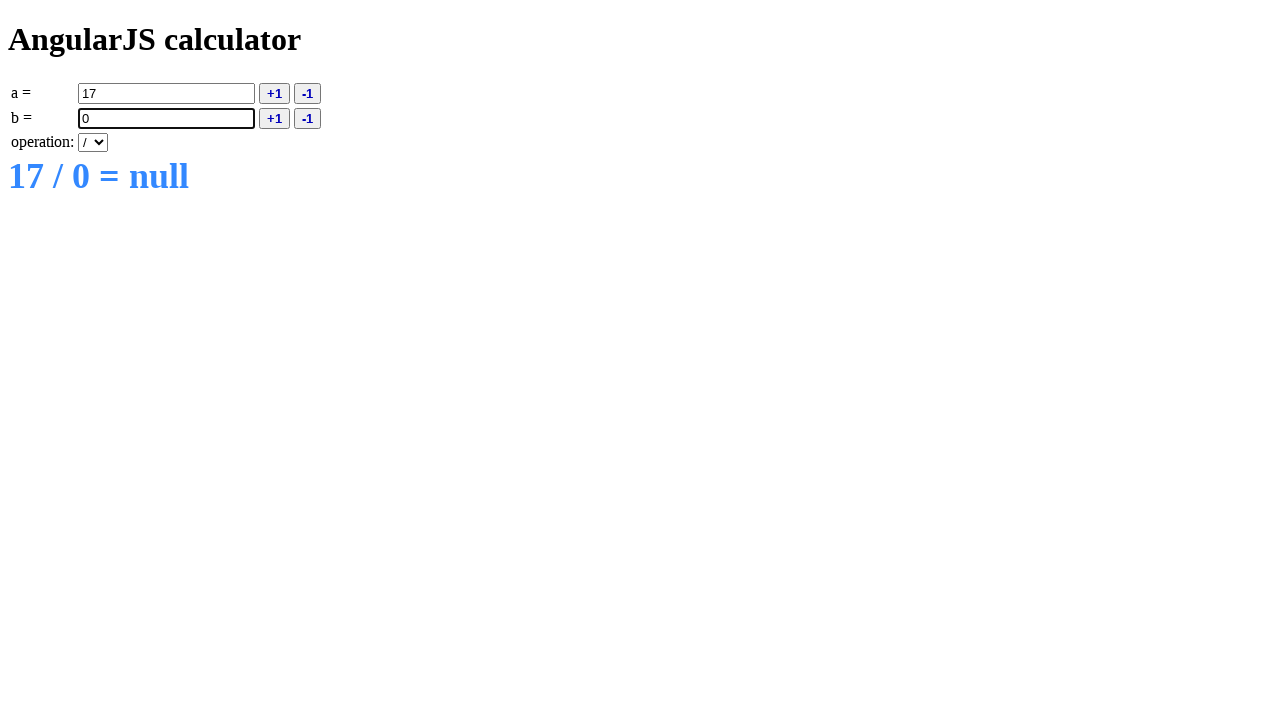

Waited for result element to load (division by zero test)
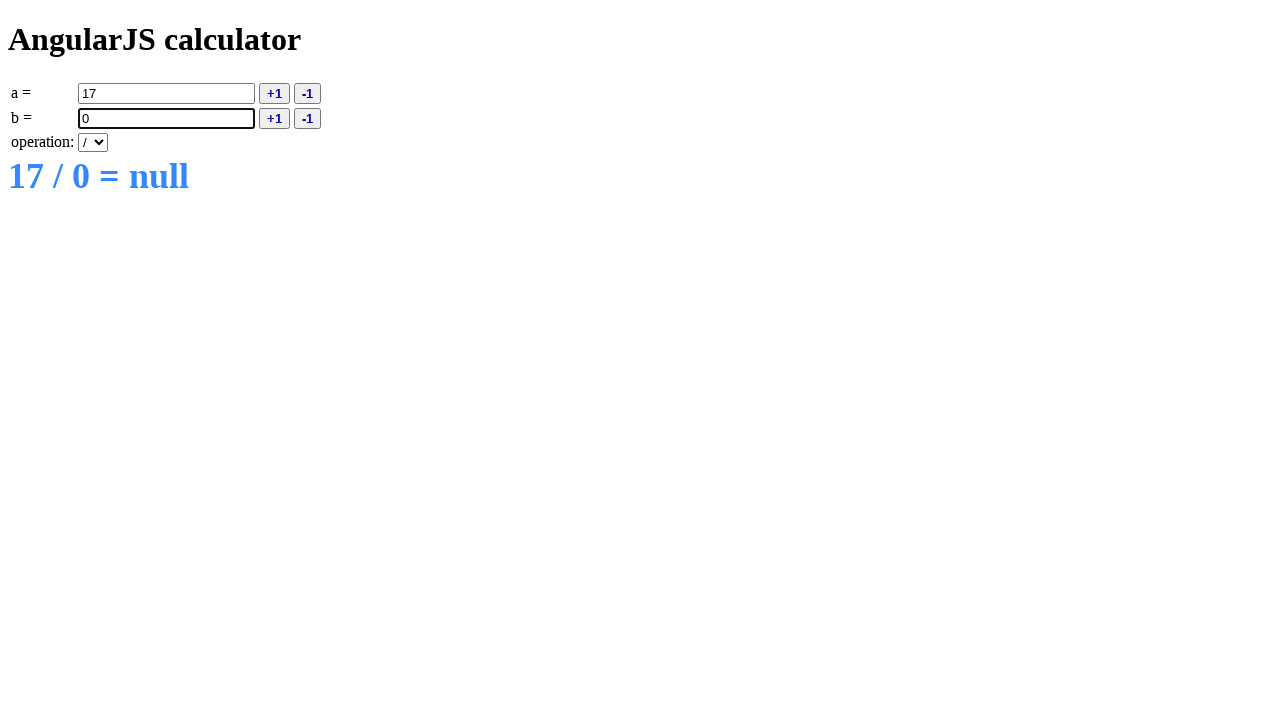

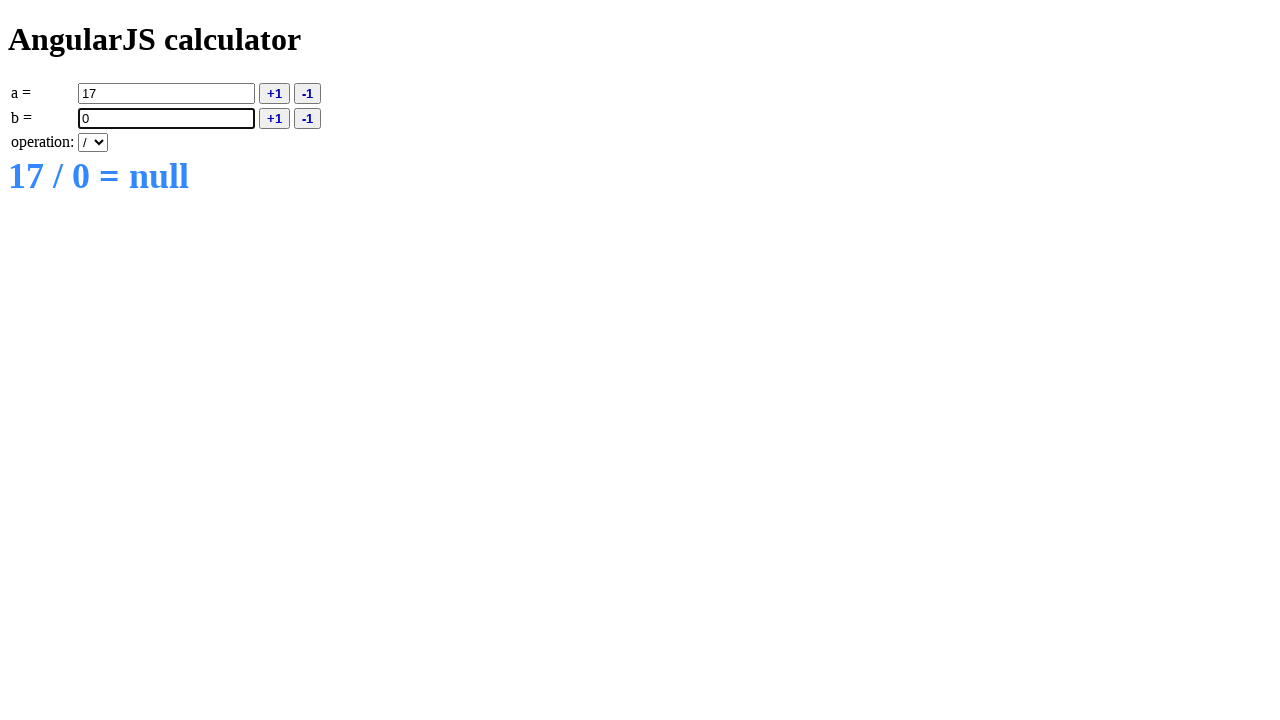